Tests registration form validation by attempting to register with an email but empty password field, verifying that an error message is displayed

Starting URL: http://practice.automationtesting.in/

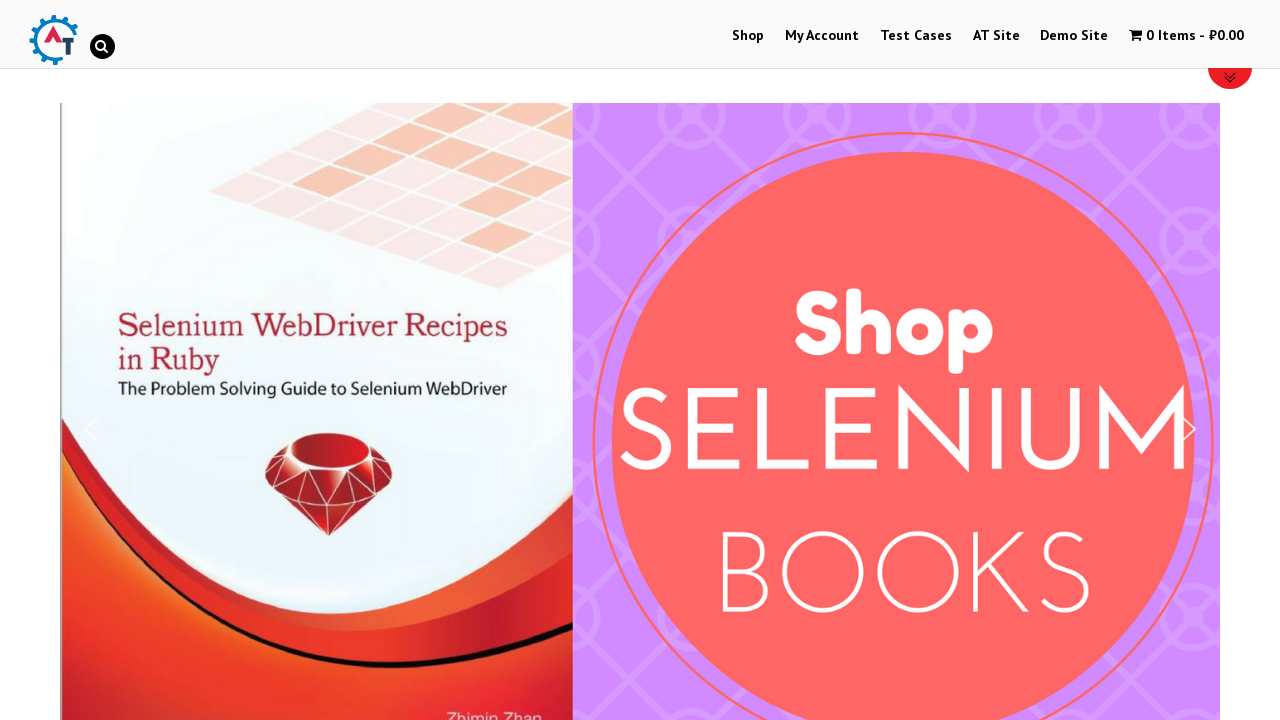

Clicked on My Account menu at (822, 36) on xpath=//a[contains(text(),'My Account')]
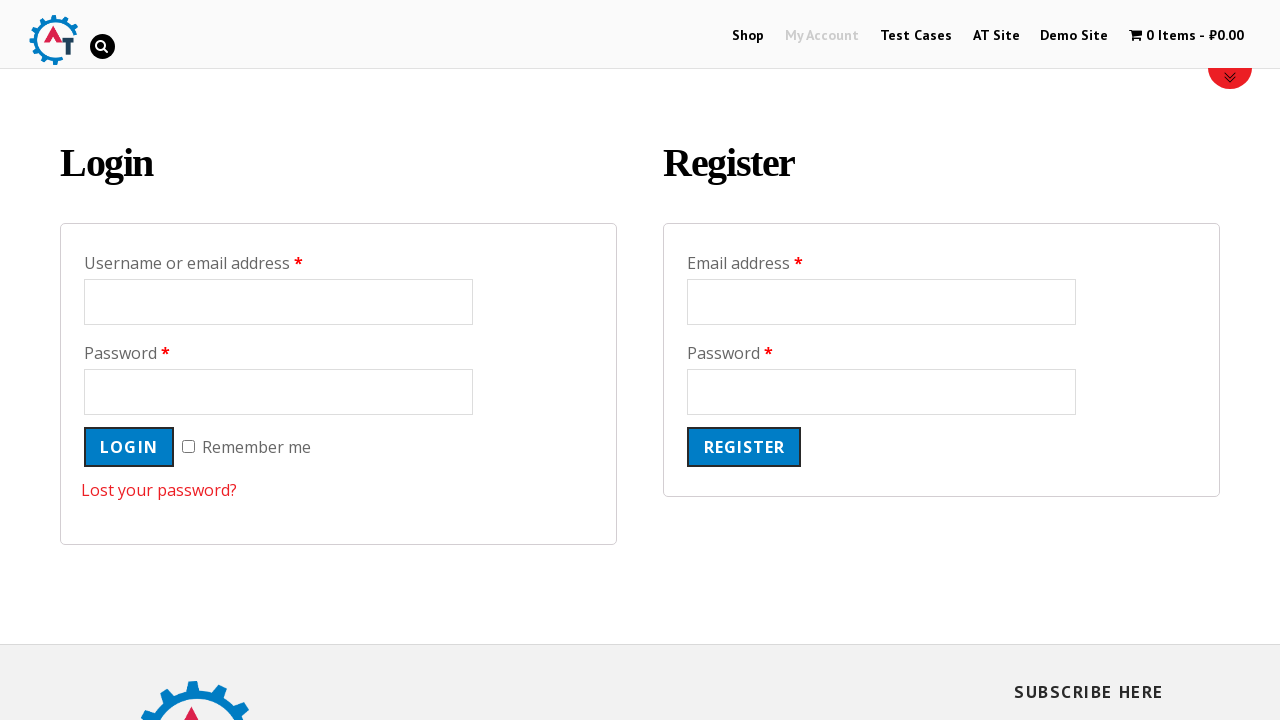

Entered email address 'testuser456@yopmail.com' in registration form on #reg_email
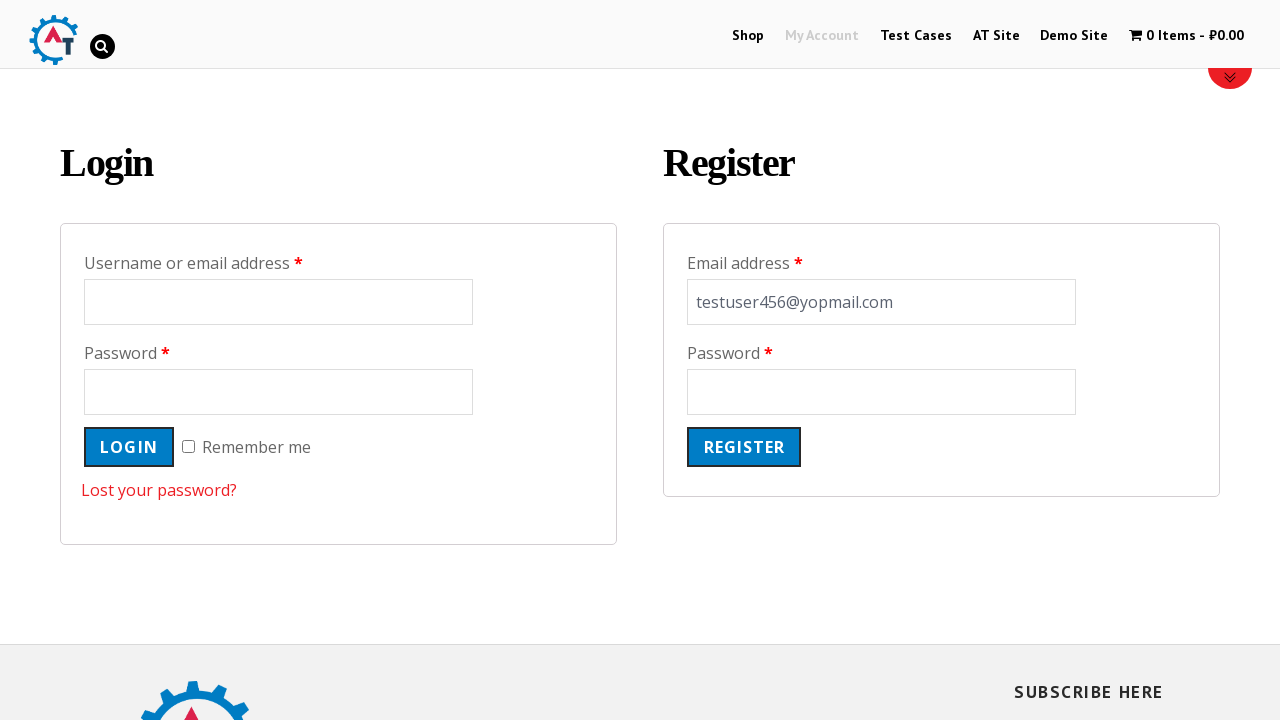

Clicked Register button without entering password at (744, 447) on input[value='Register']
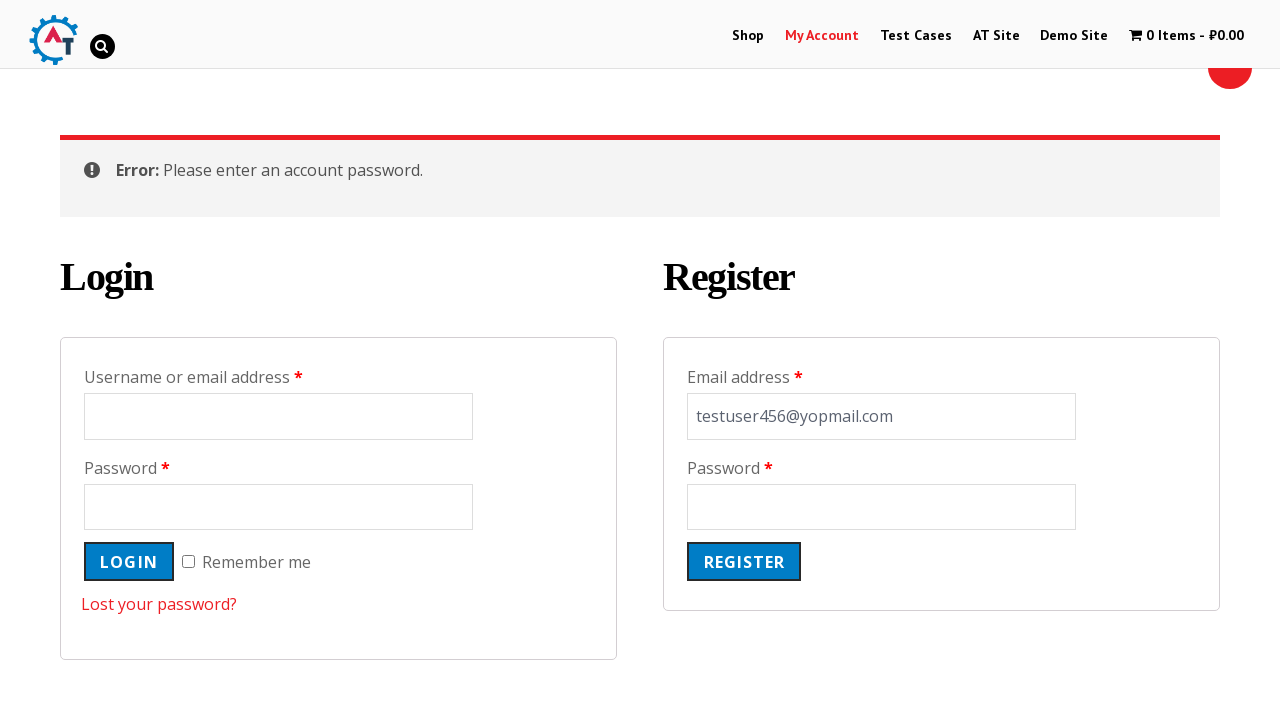

Error message element appeared
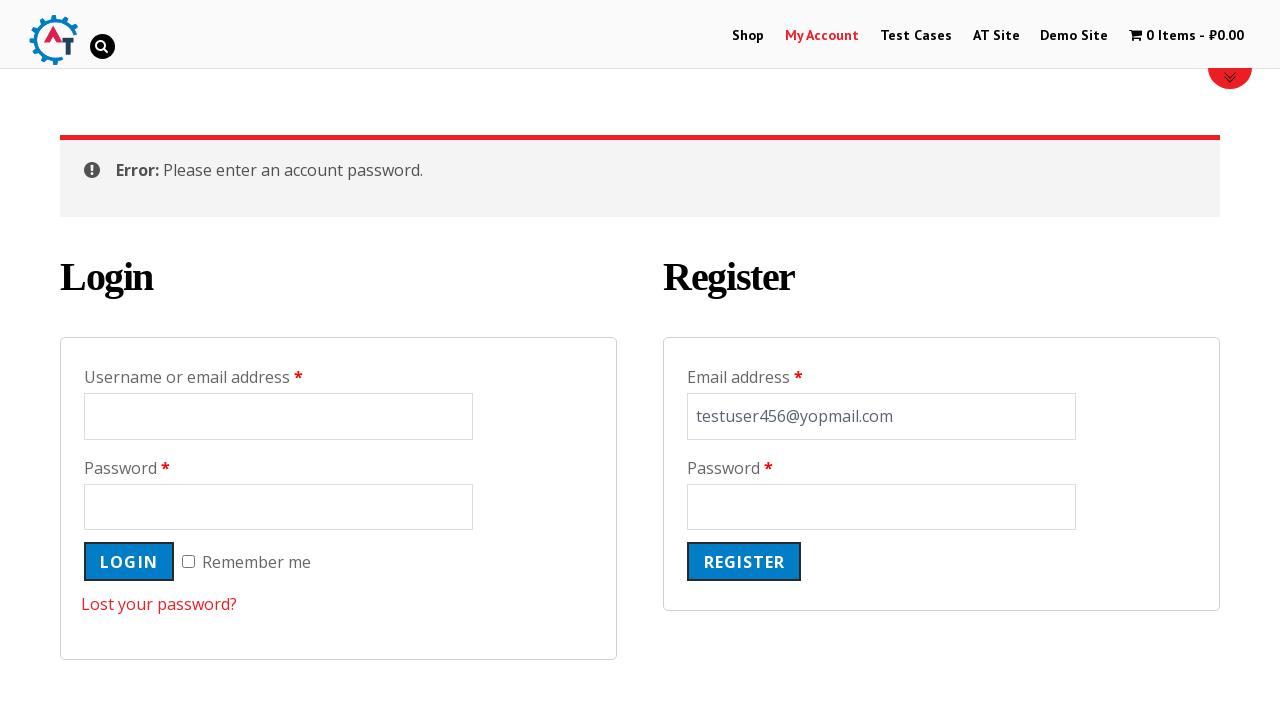

Retrieved error message text: 'Error: Please enter an account password.'
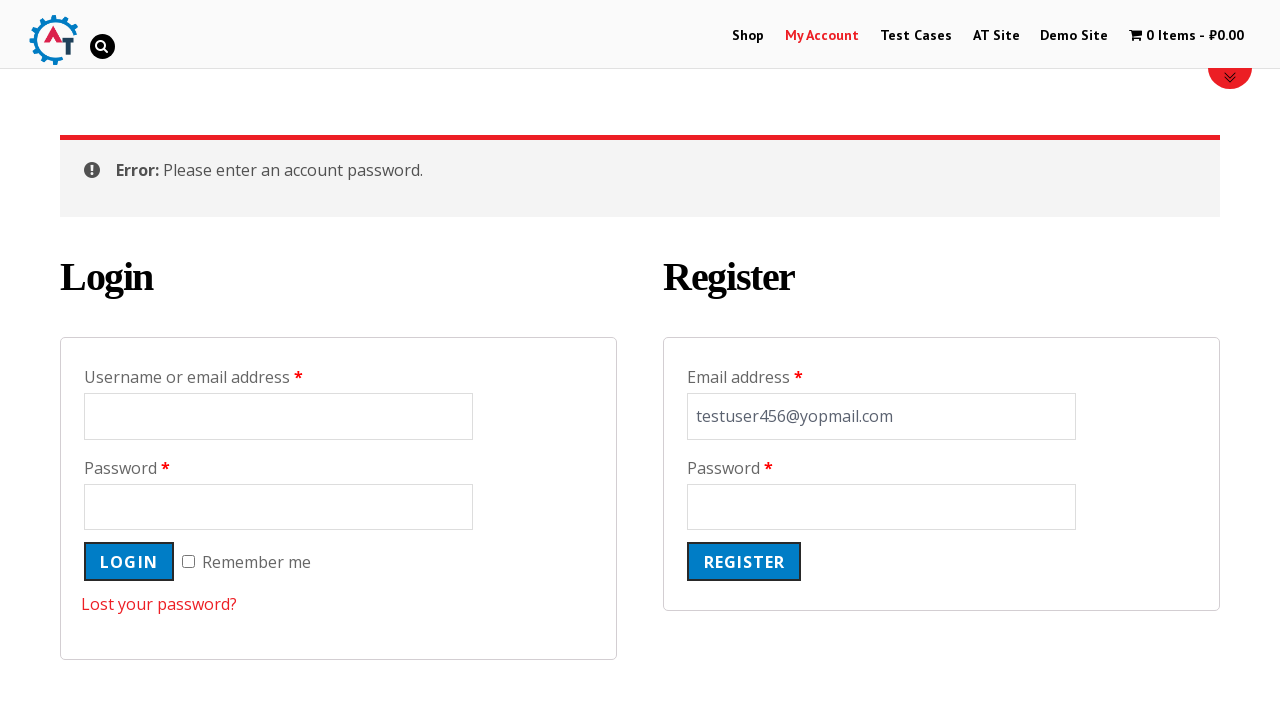

Verified error message contains 'Please enter an account password'
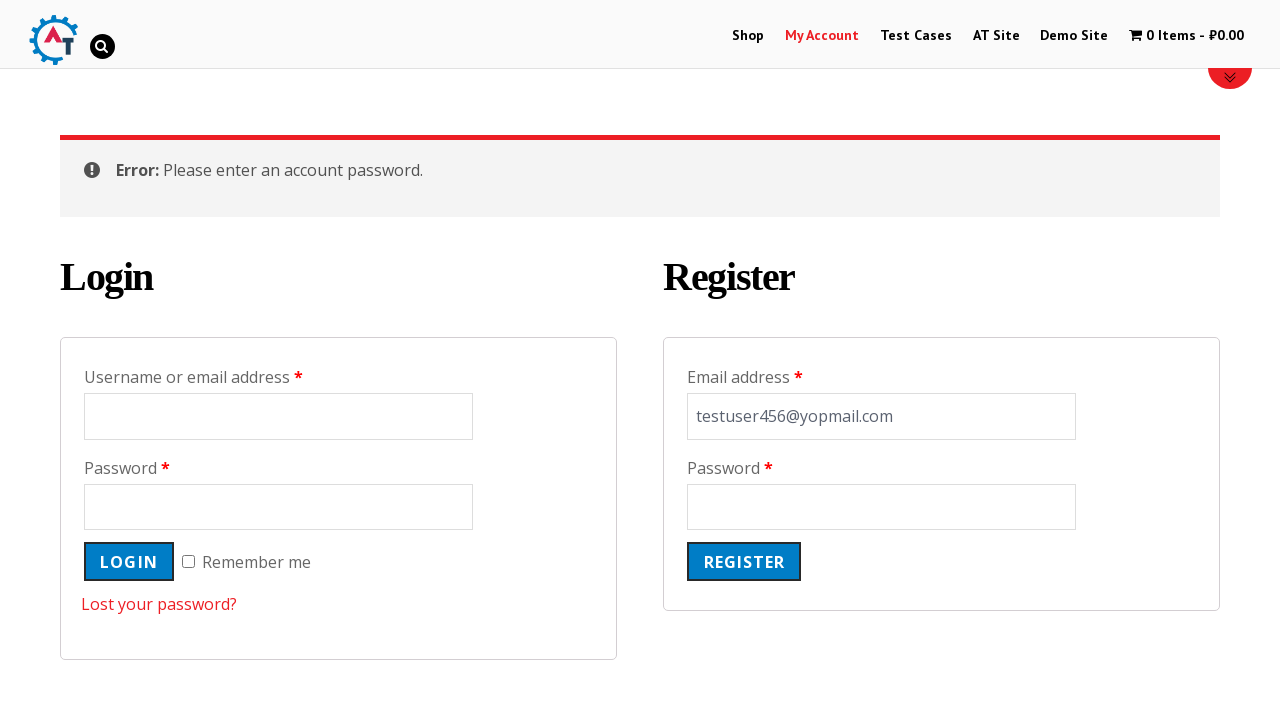

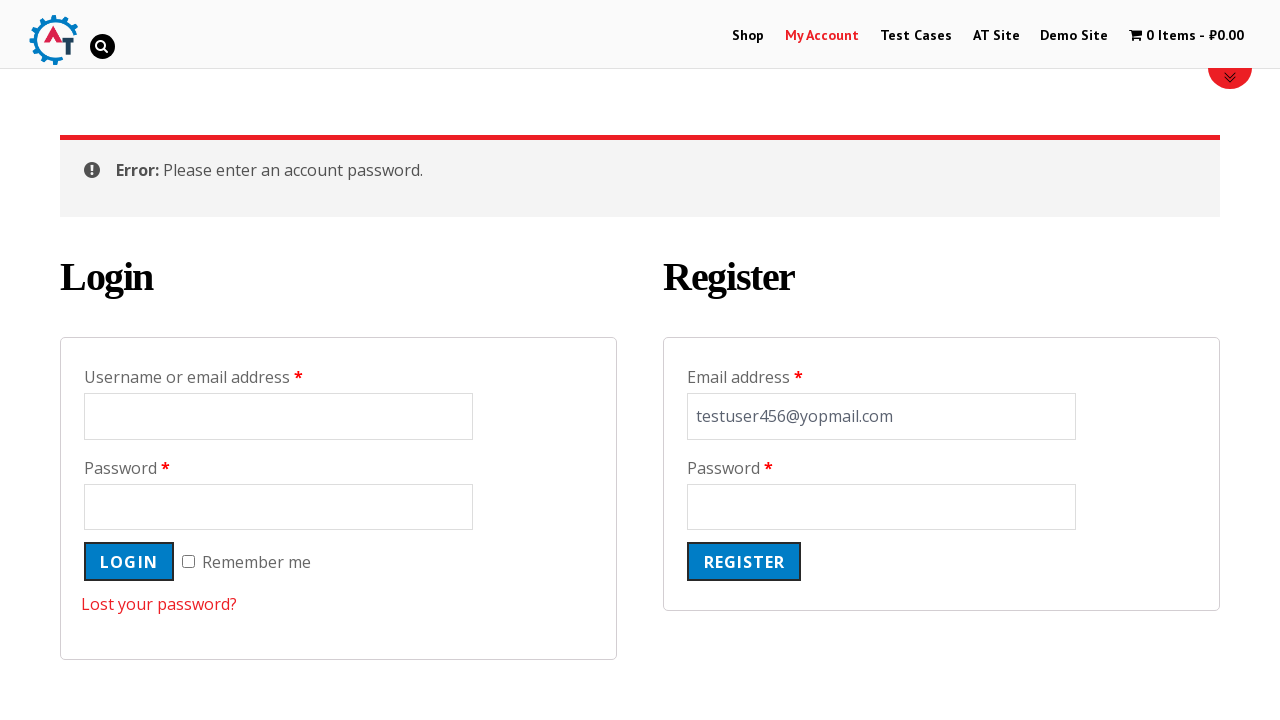